Tests the contact form functionality by navigating to the contact page, filling out the form fields (name, email, message), and submitting it

Starting URL: https://alchemy.hguy.co/lms

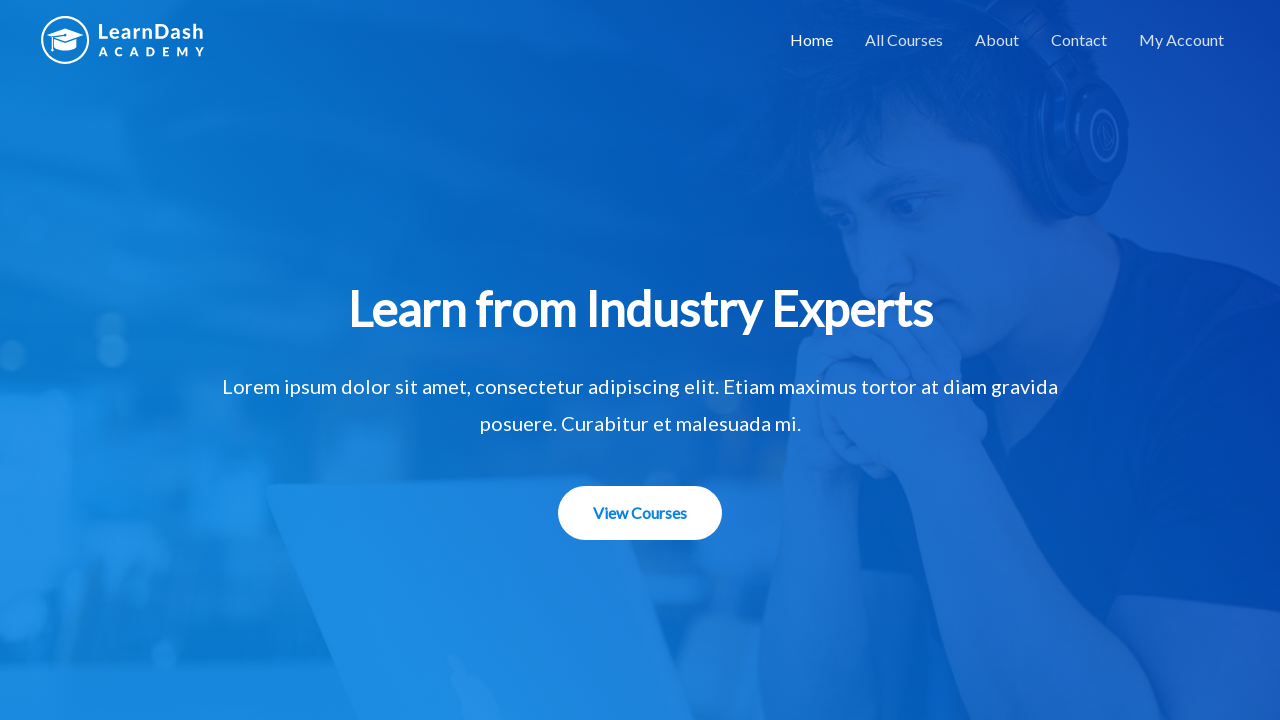

Clicked on the contact link to navigate to contact page at (1079, 40) on a[href='https://alchemy.hguy.co/lms/contact/']
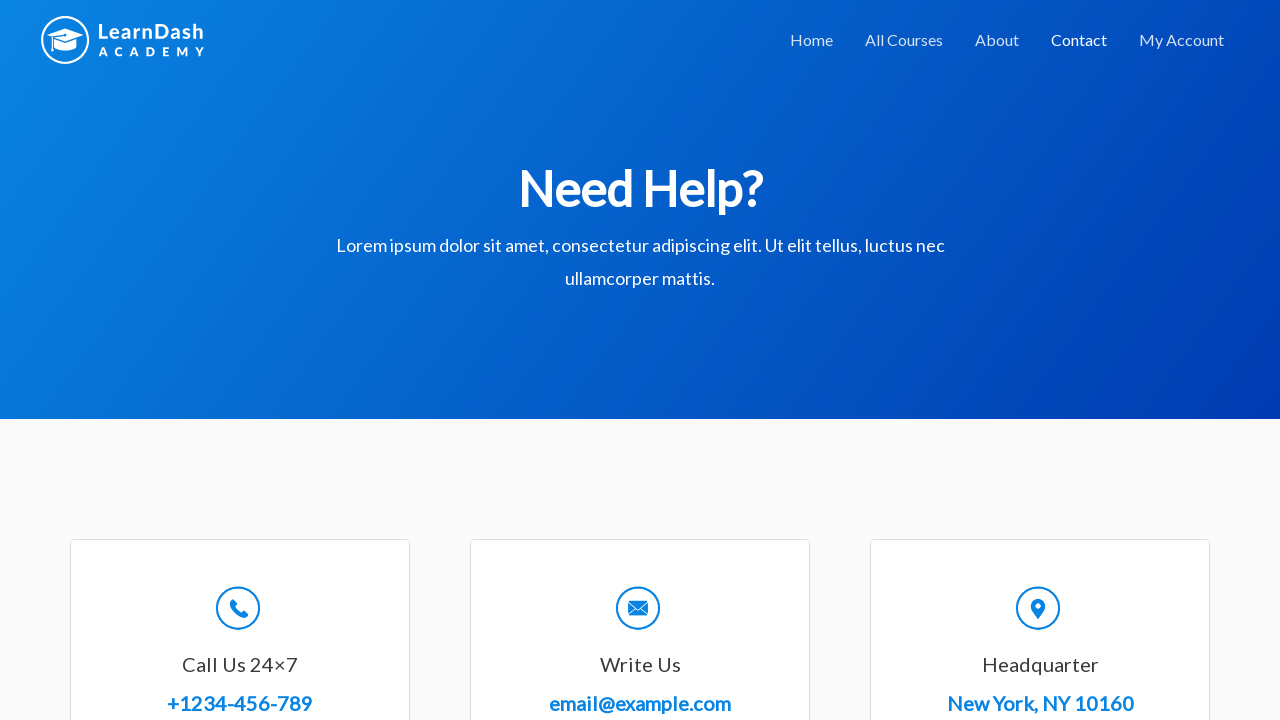

Filled in name field with 'John Smith' on input#wpforms-8-field_0
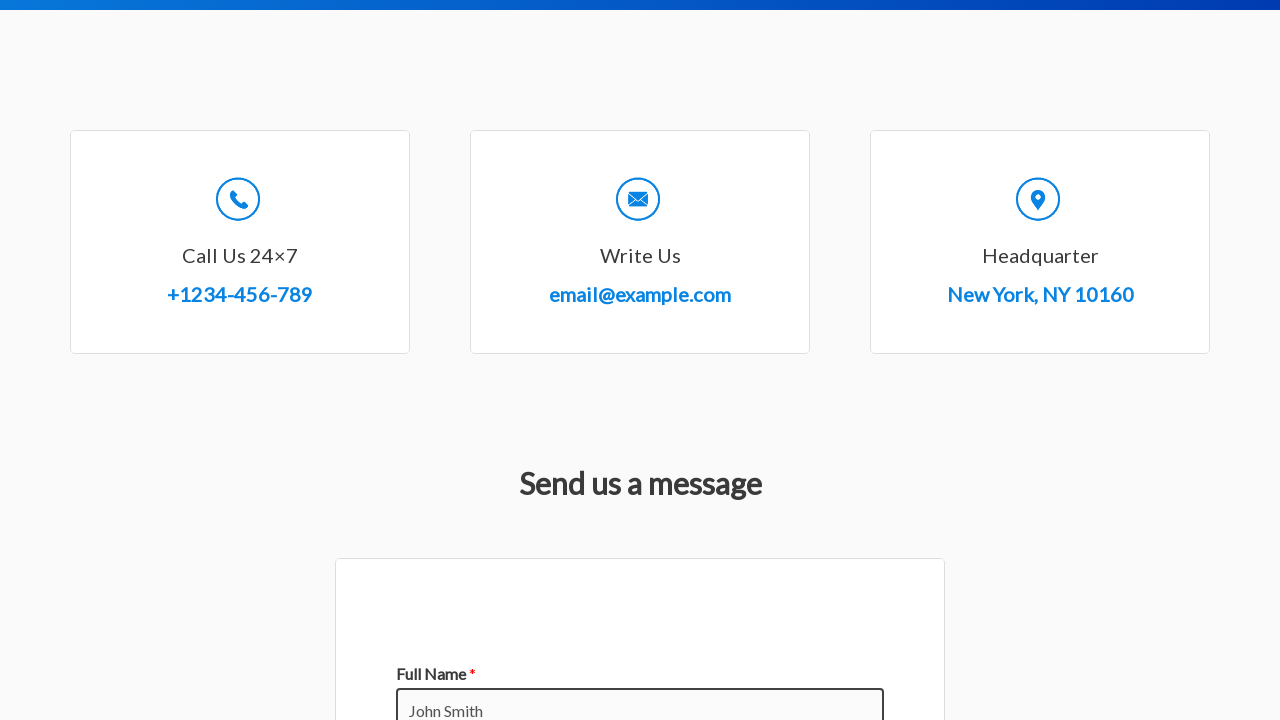

Filled in email field with 'john.smith@example.com' on input#wpforms-8-field_1
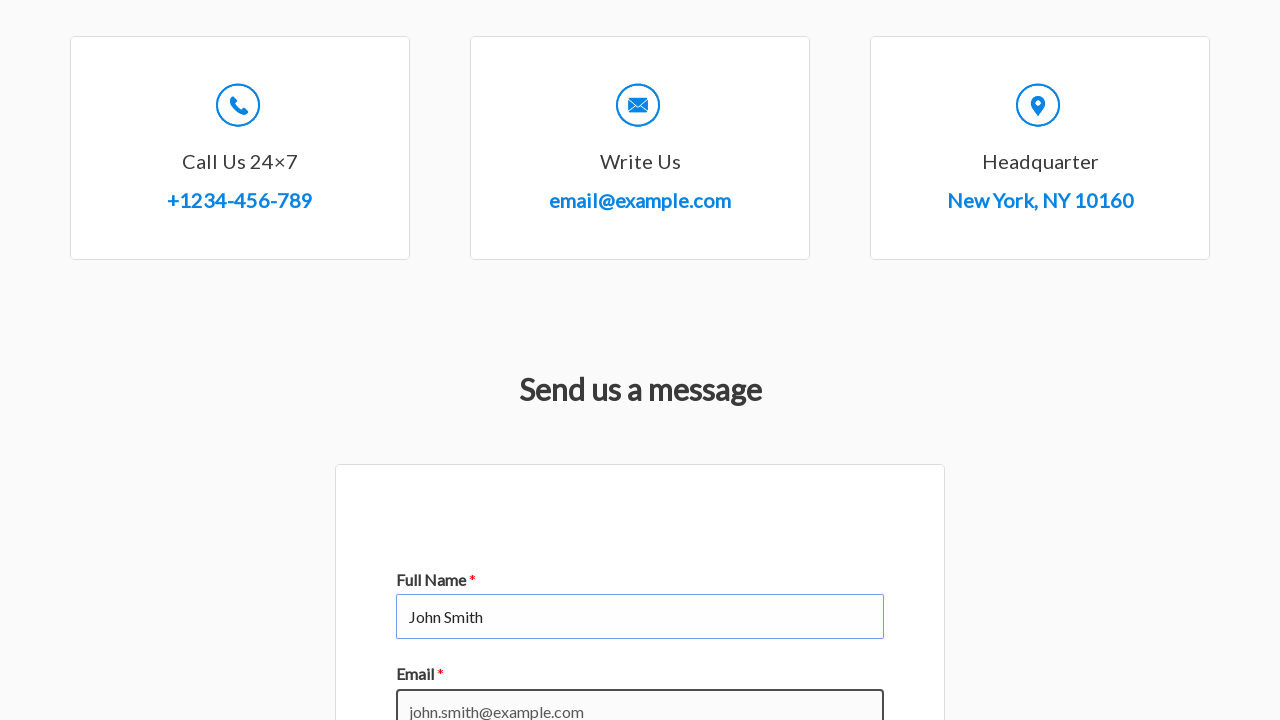

Filled in message field with course inquiry text on textarea#wpforms-8-field_2
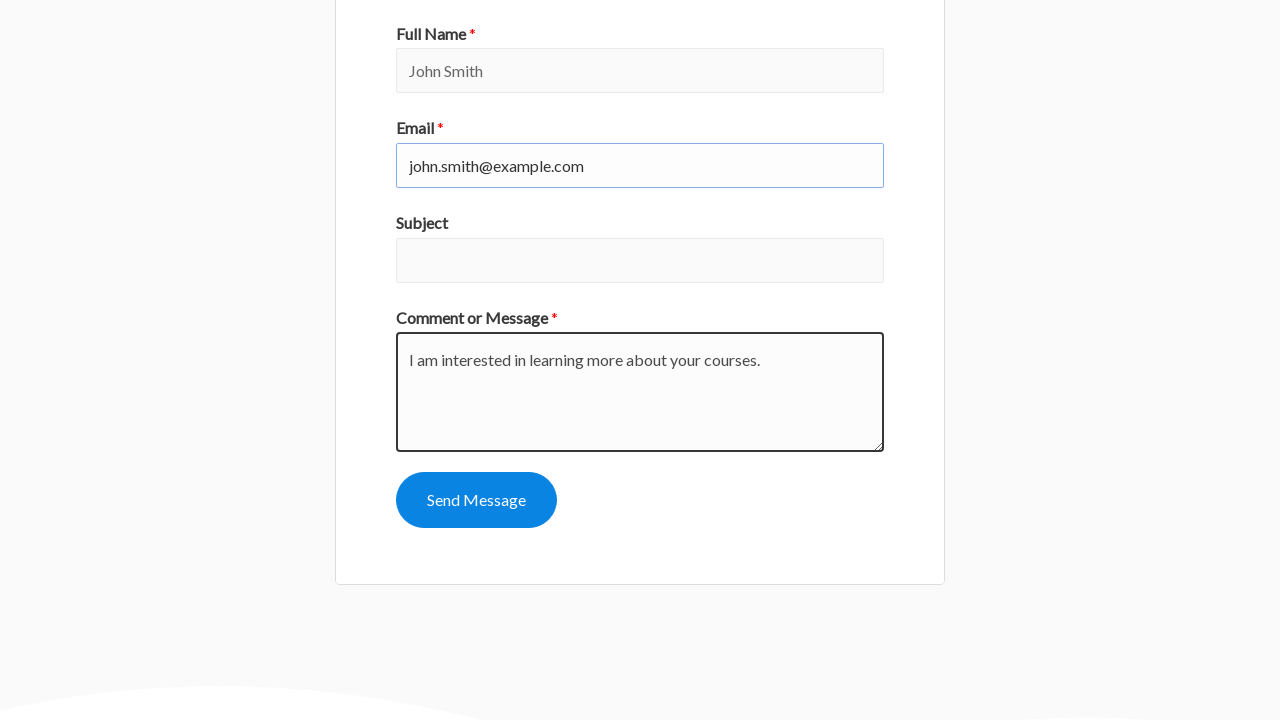

Clicked submit button to submit the contact form at (476, 500) on button[type='submit']
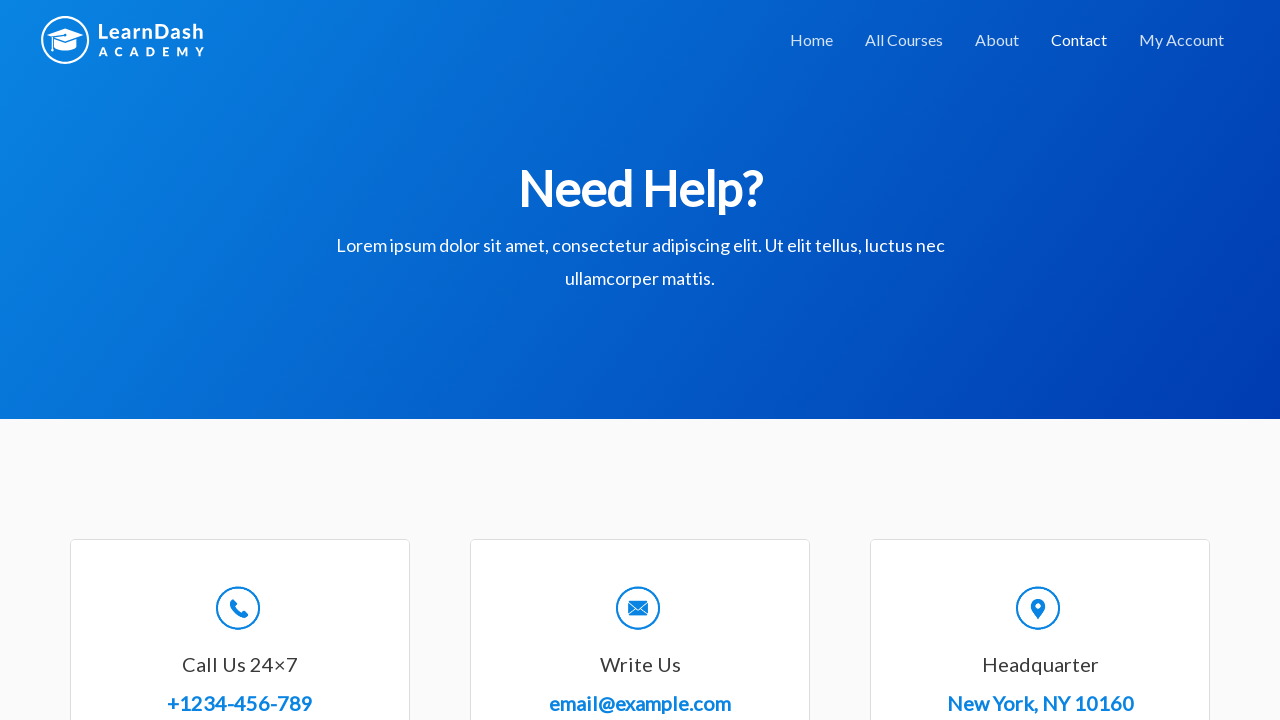

Confirmation message appeared after form submission
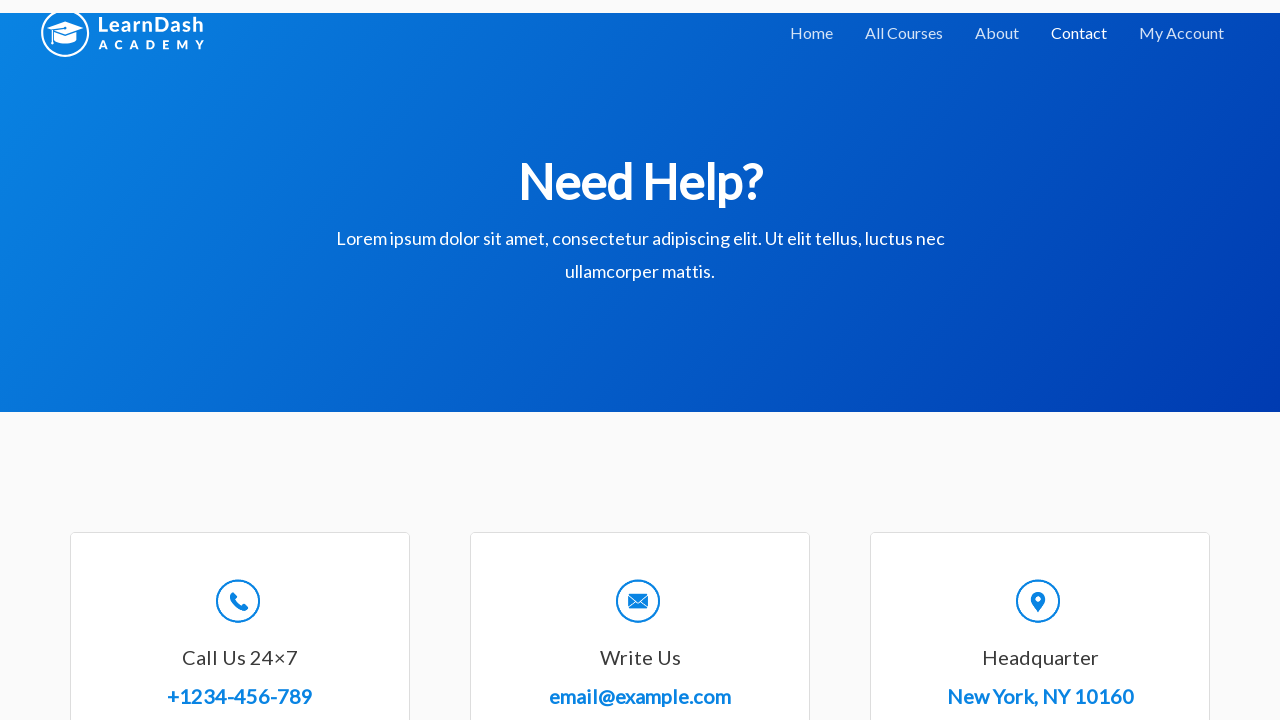

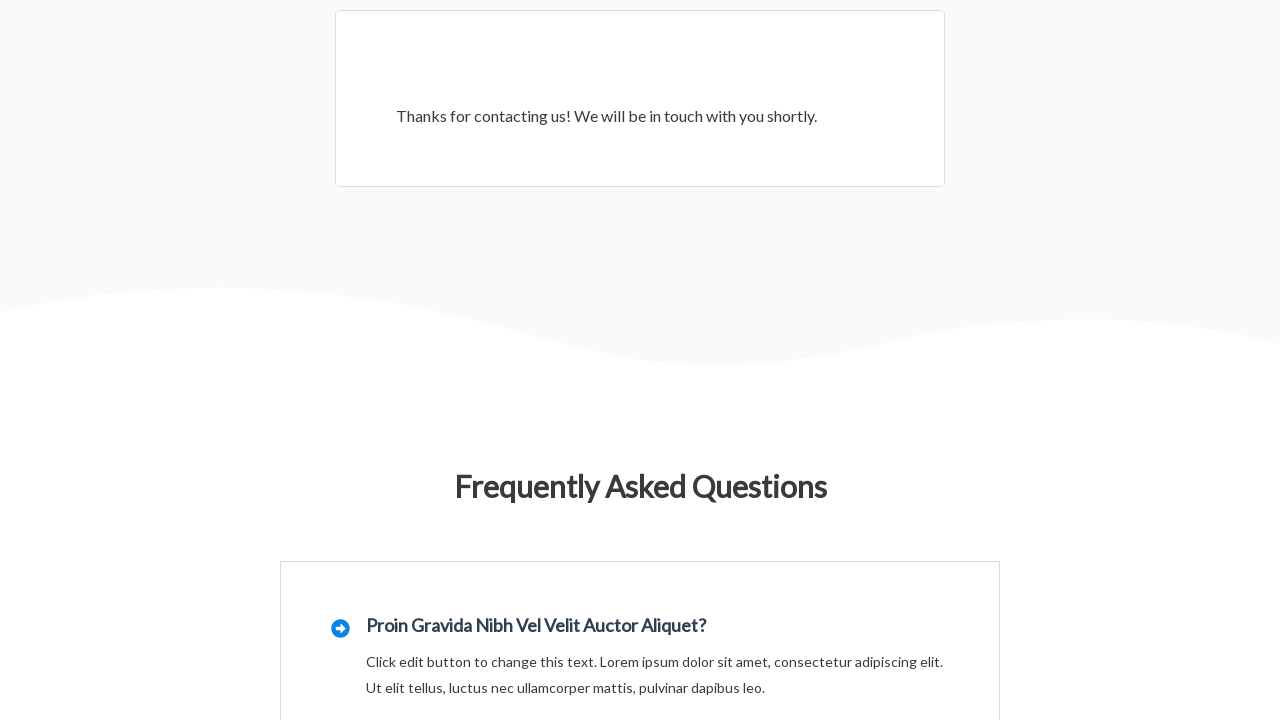